Fills the password field in the registration form

Starting URL: https://demo.automationtesting.in/Register.html

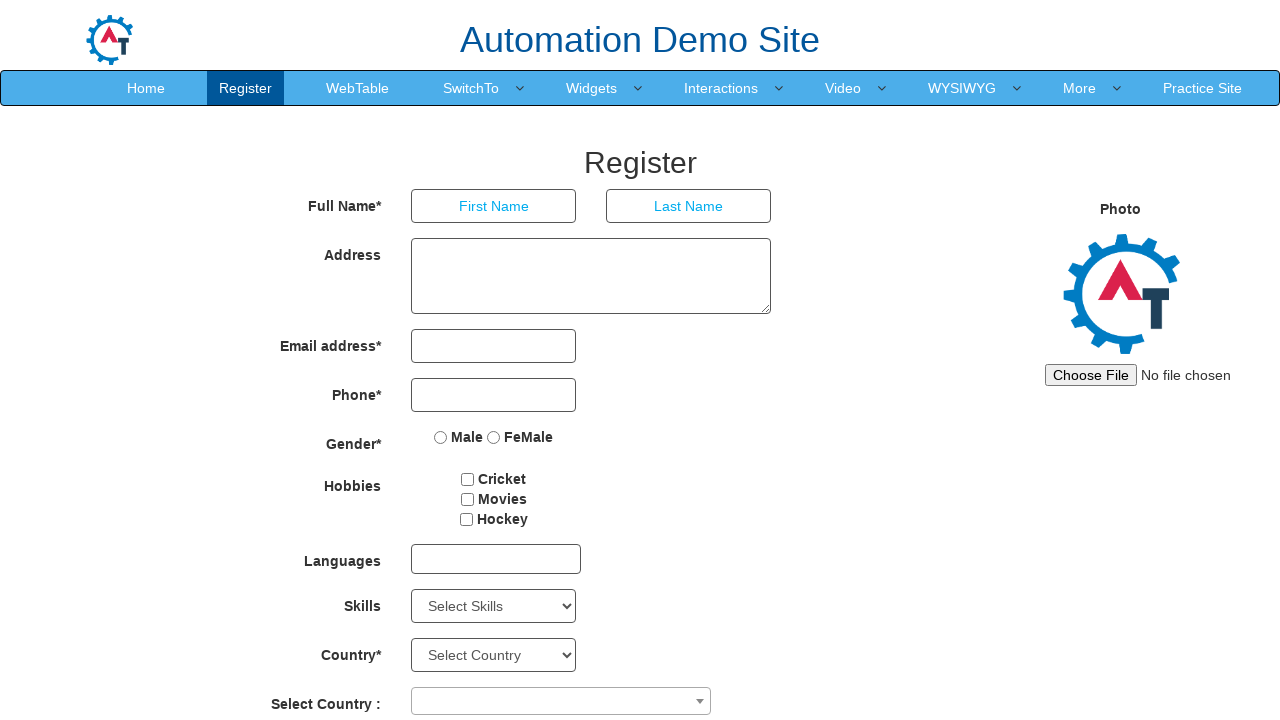

Filled password field with 'Password123!' on //*[@id="firstpassword"]
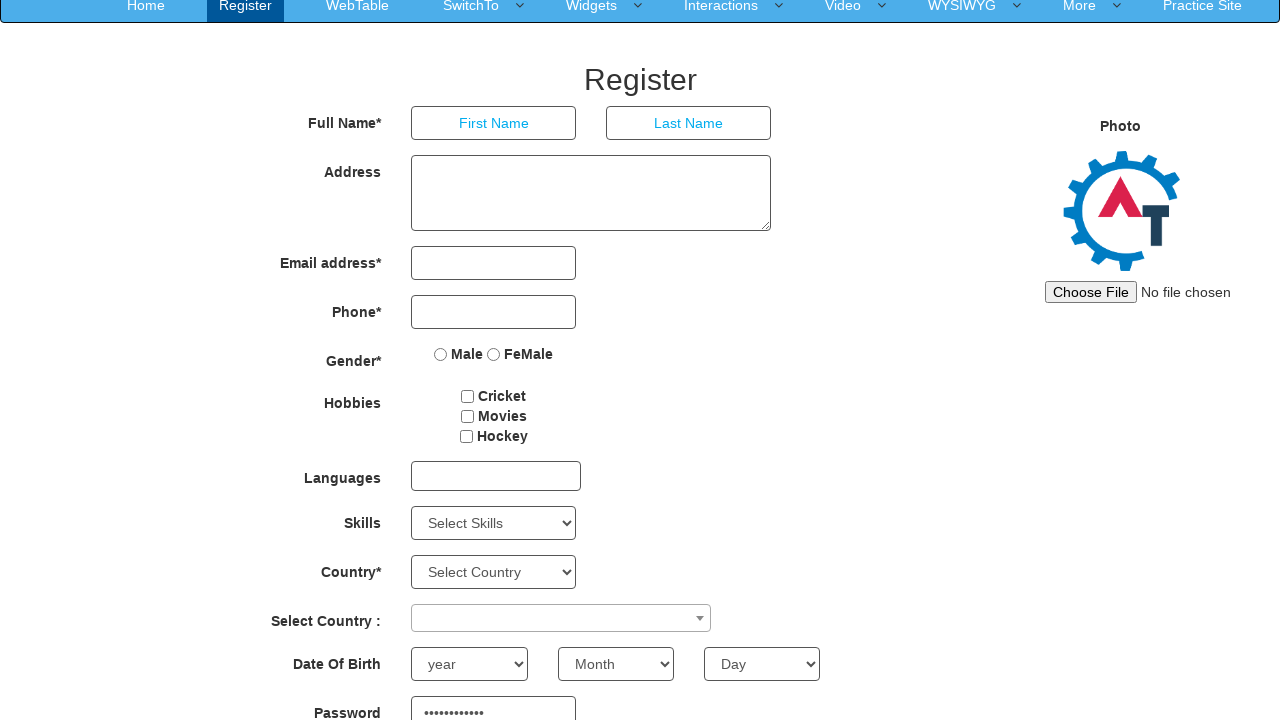

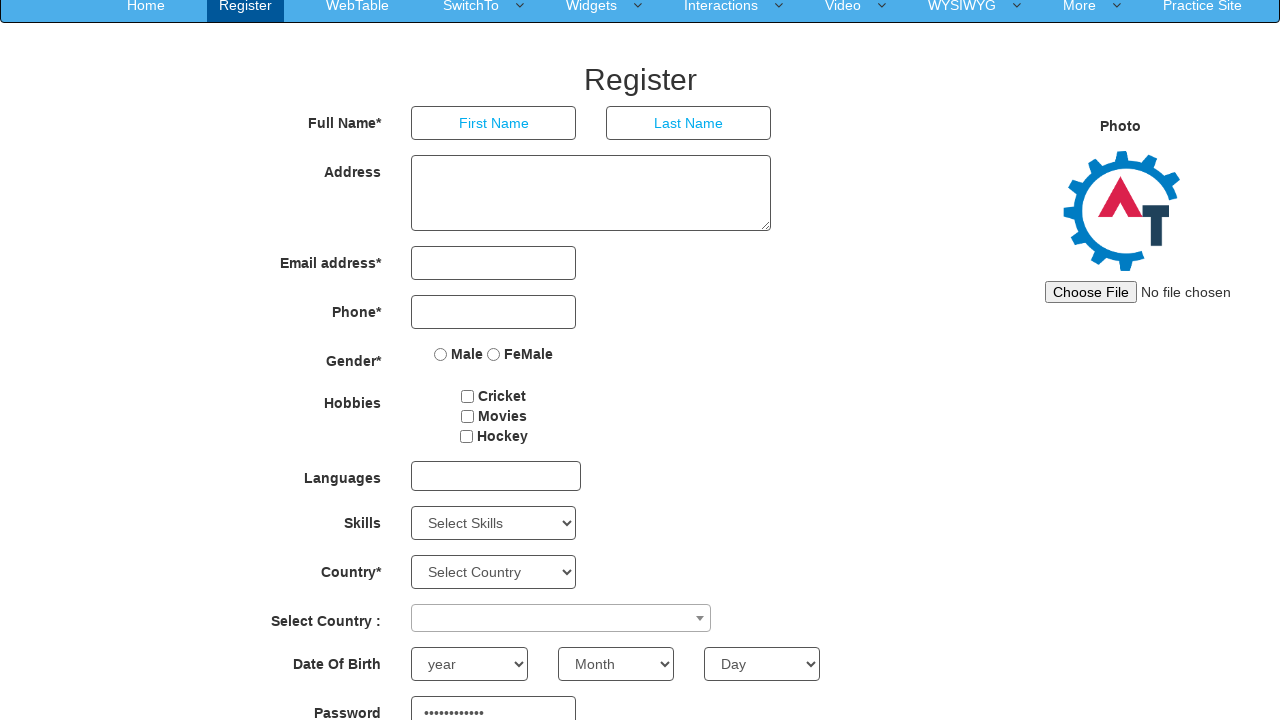